Fills all input fields on a form page with text and submits the form using XPath selector

Starting URL: http://suninjuly.github.io/find_xpath_form.html

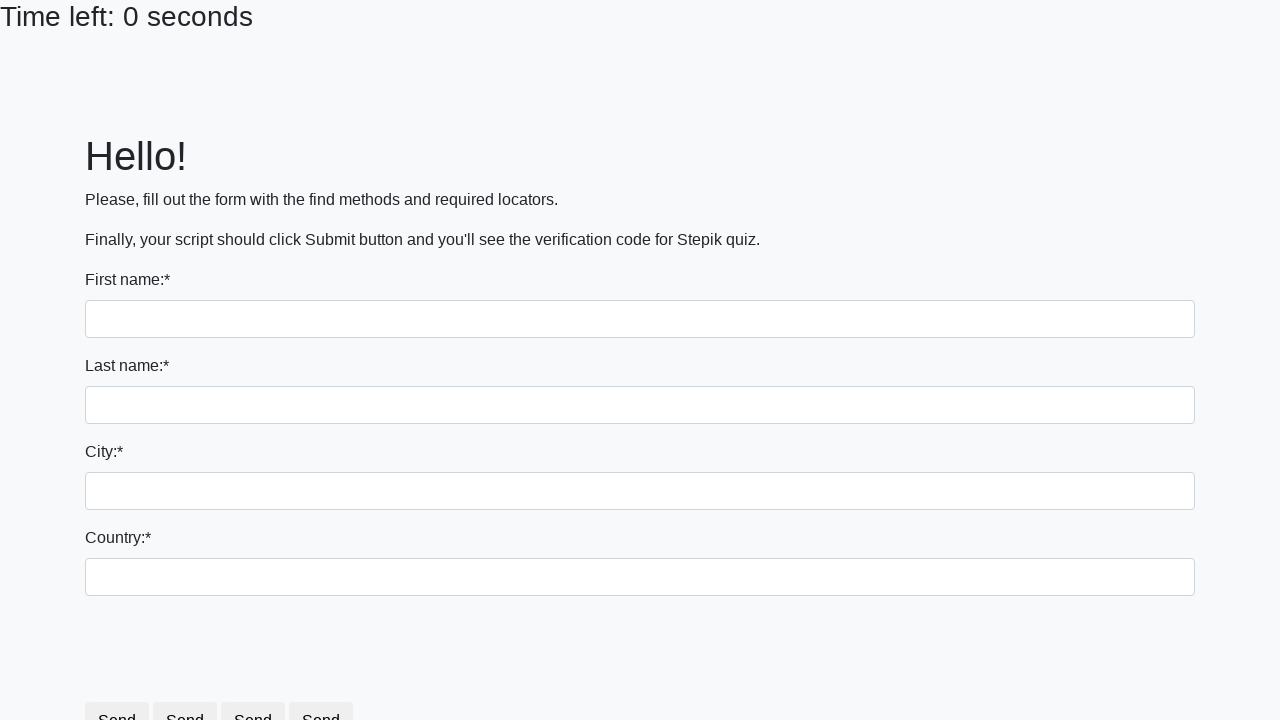

Navigated to form page
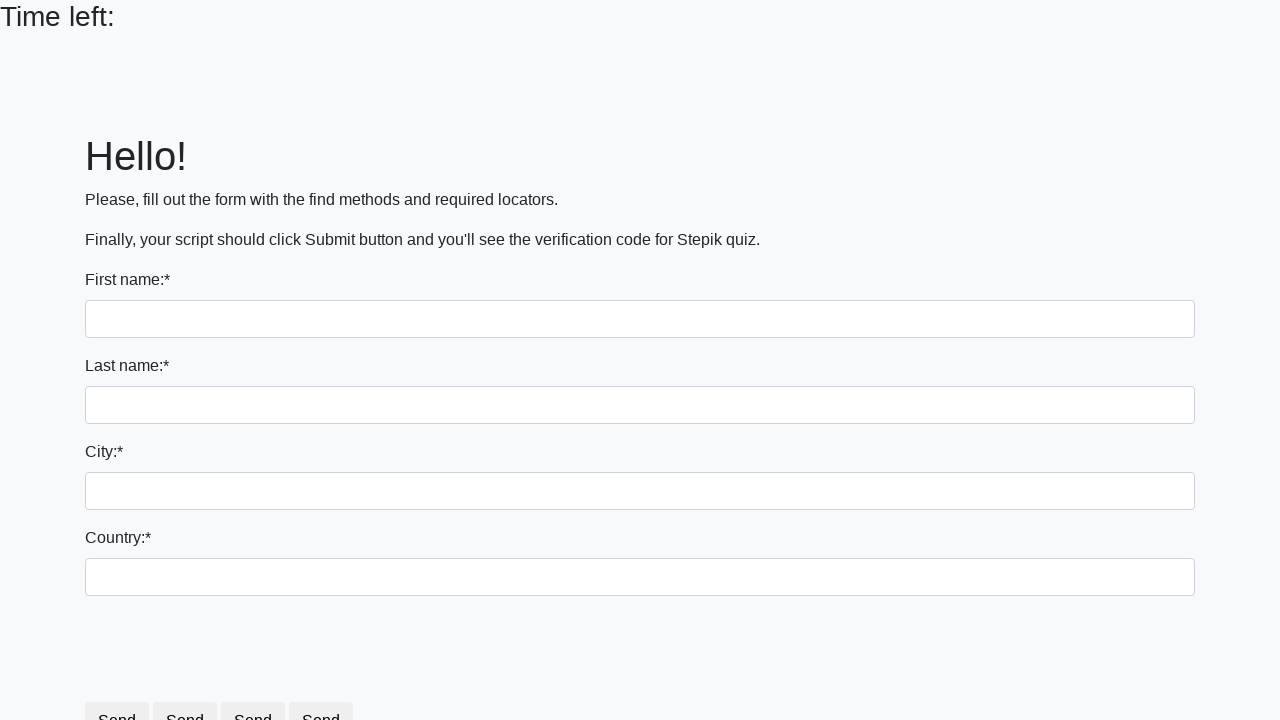

Located all input fields on the form
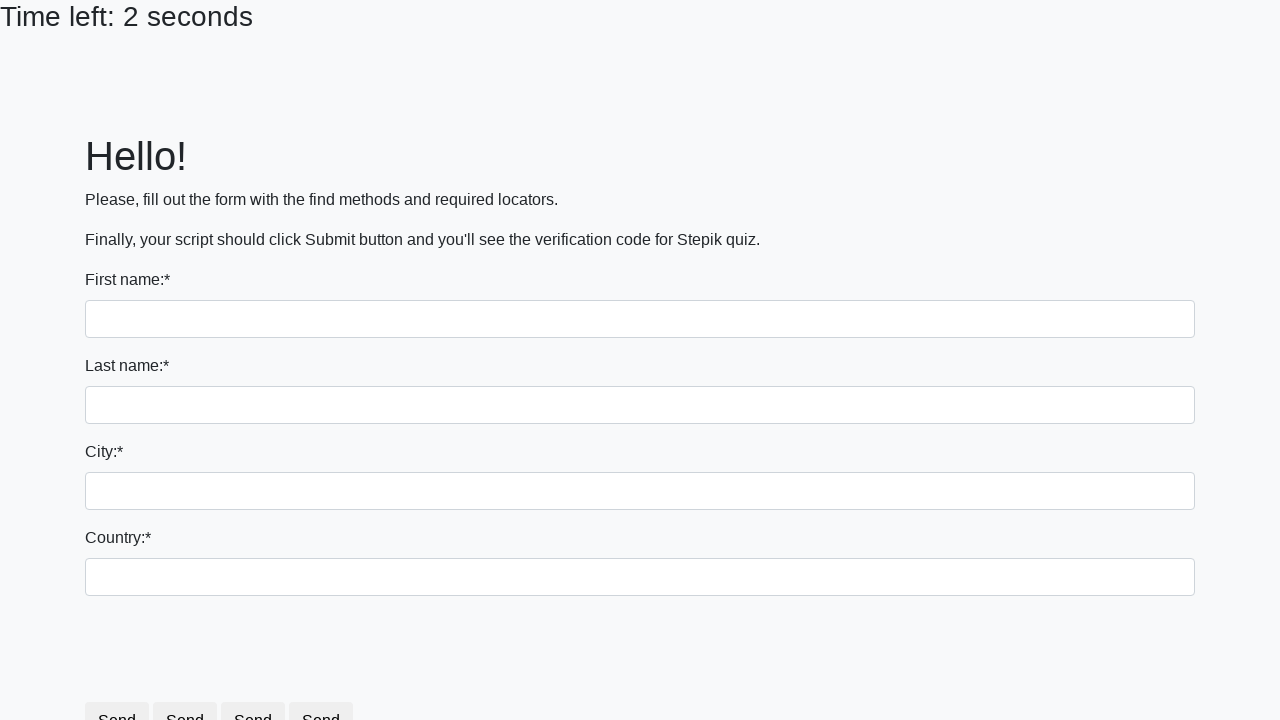

Filled input field with text on input >> nth=0
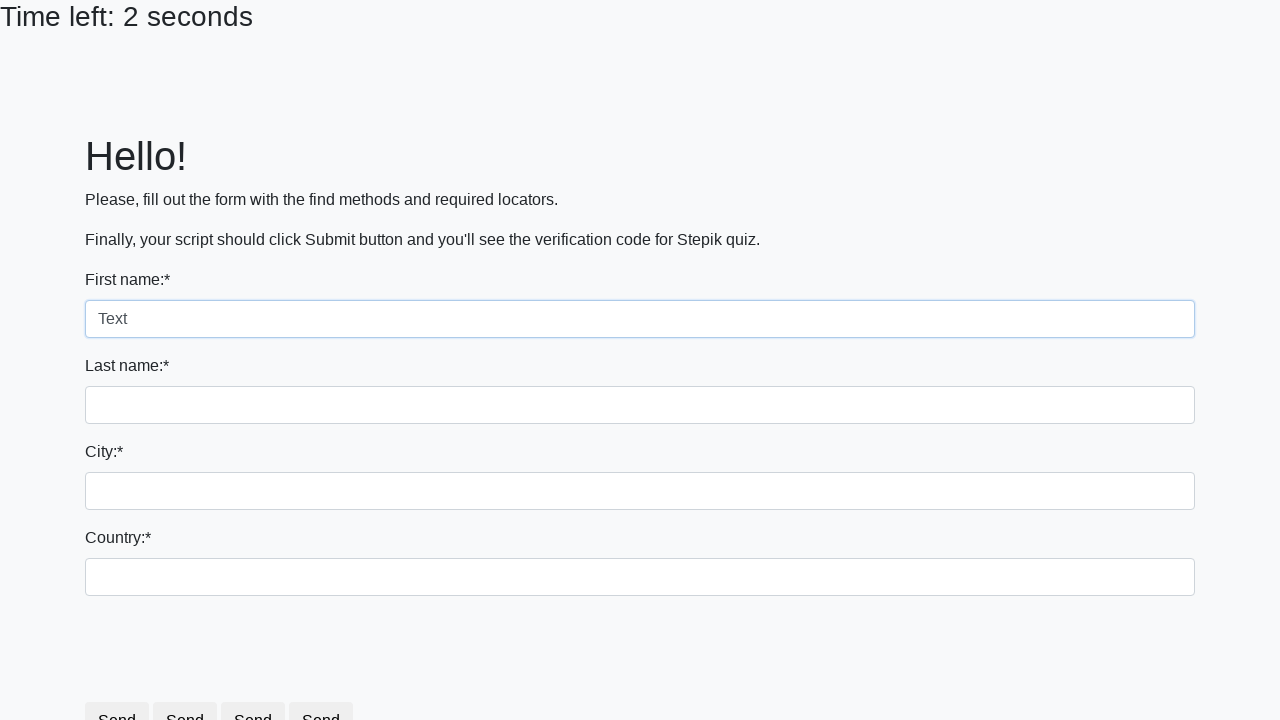

Filled input field with text on input >> nth=1
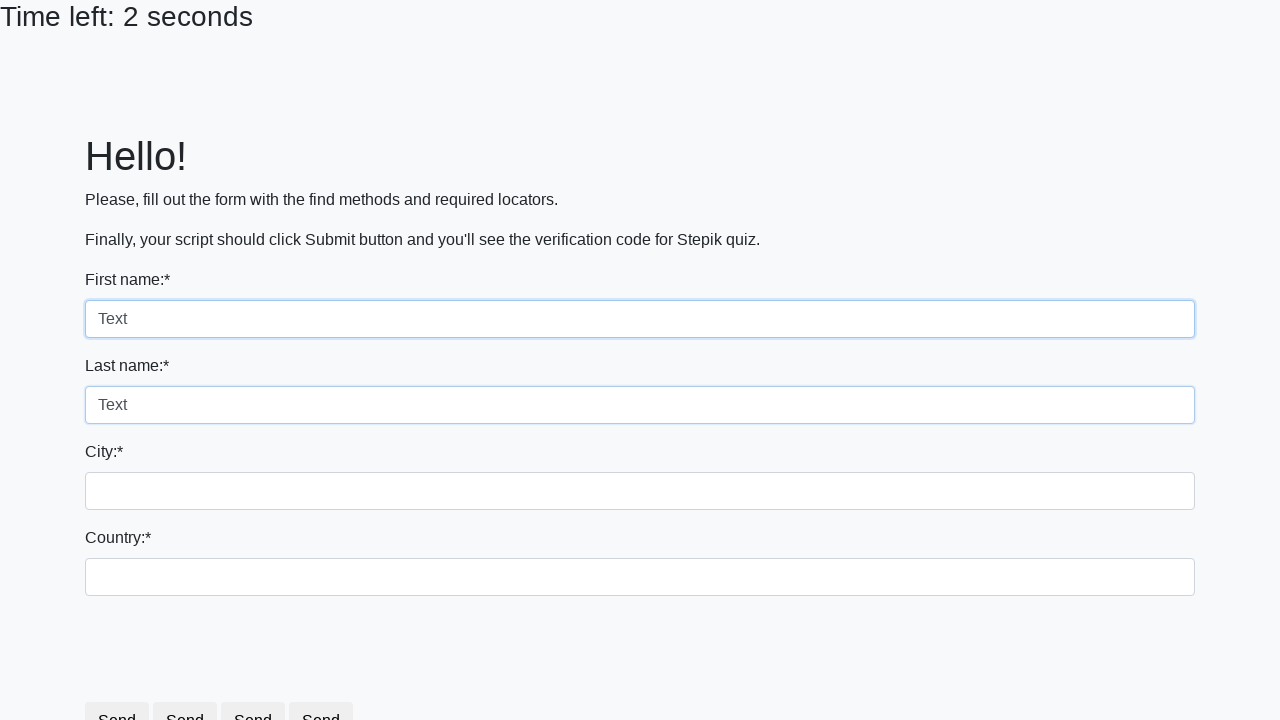

Filled input field with text on input >> nth=2
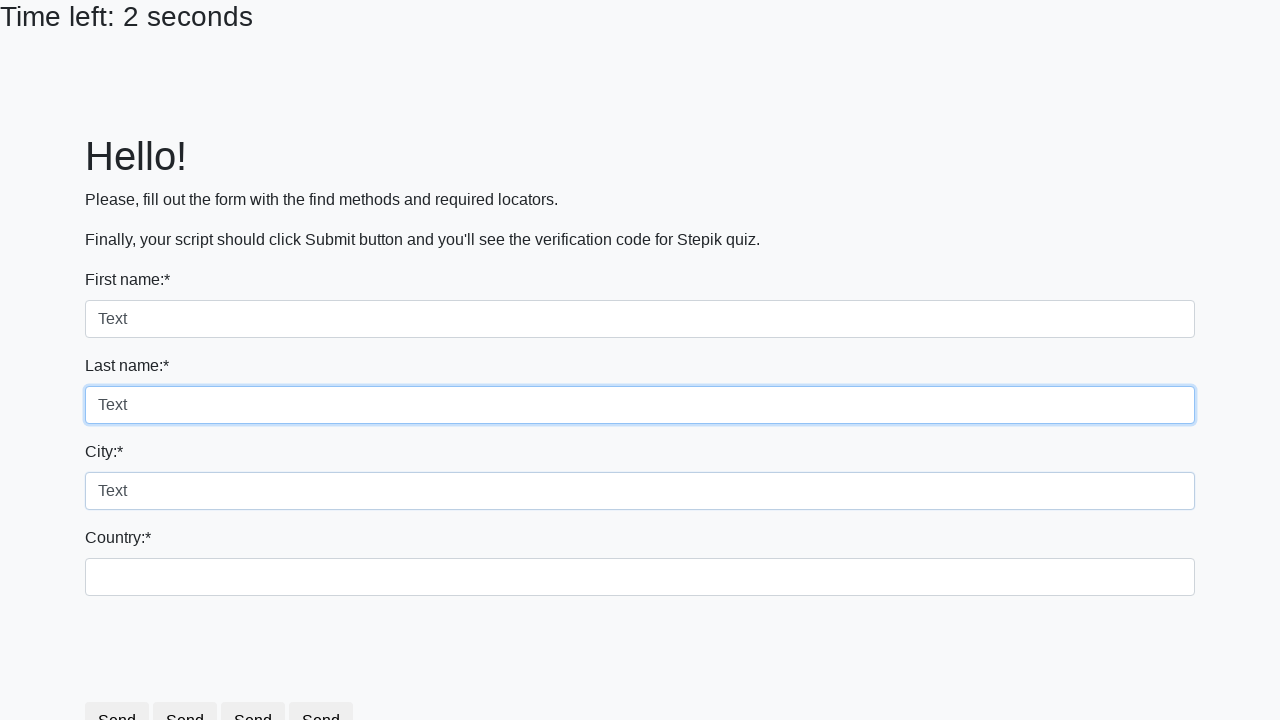

Filled input field with text on input >> nth=3
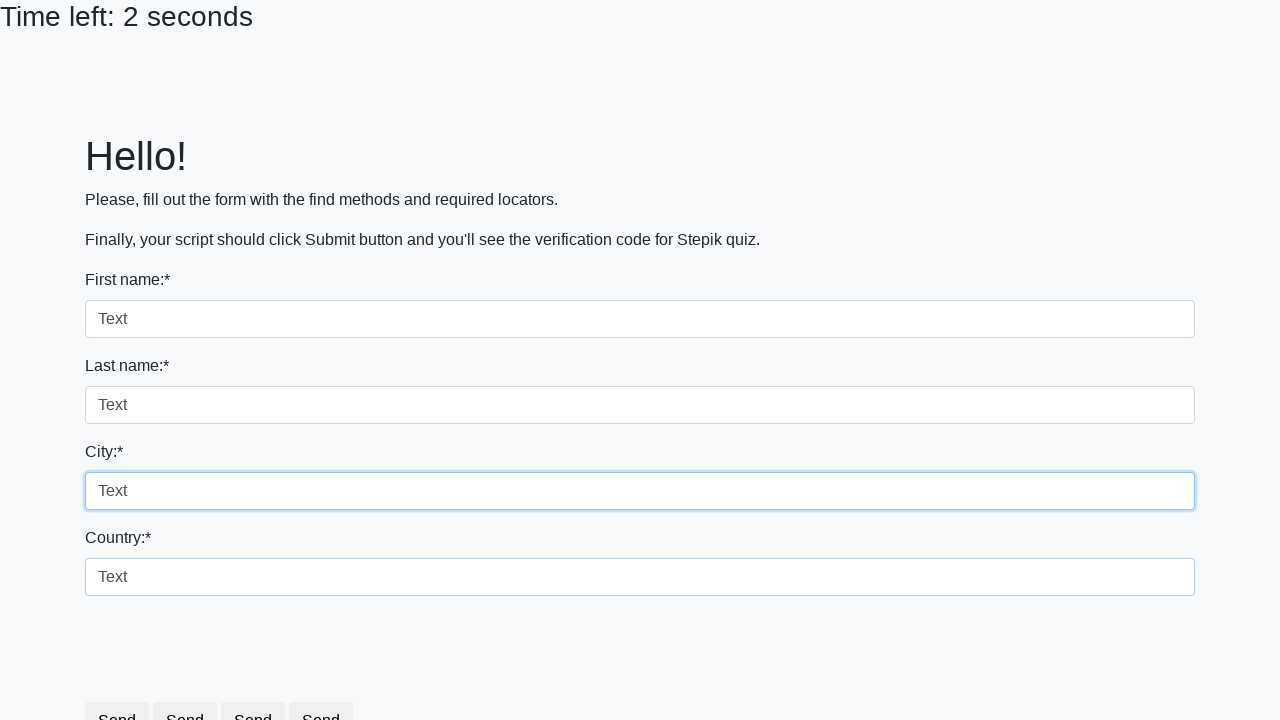

Clicked submit button using XPath selector at (259, 685) on xpath=//button[@type="submit"]
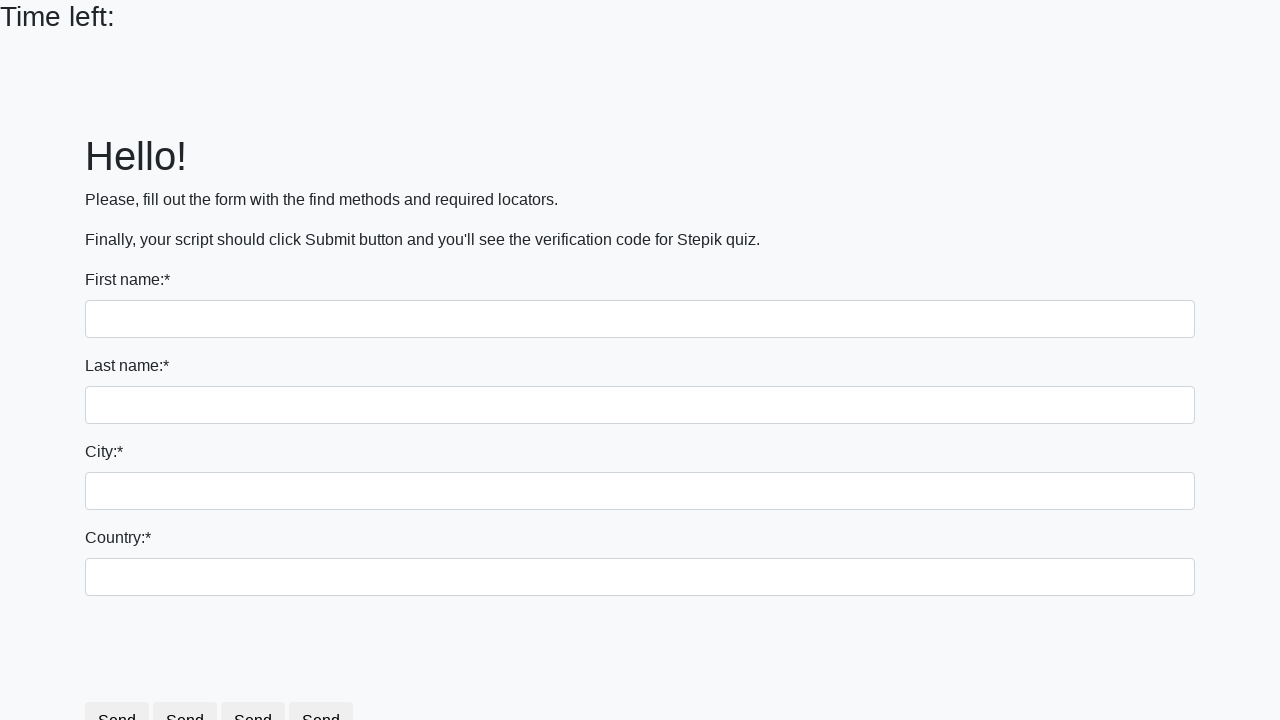

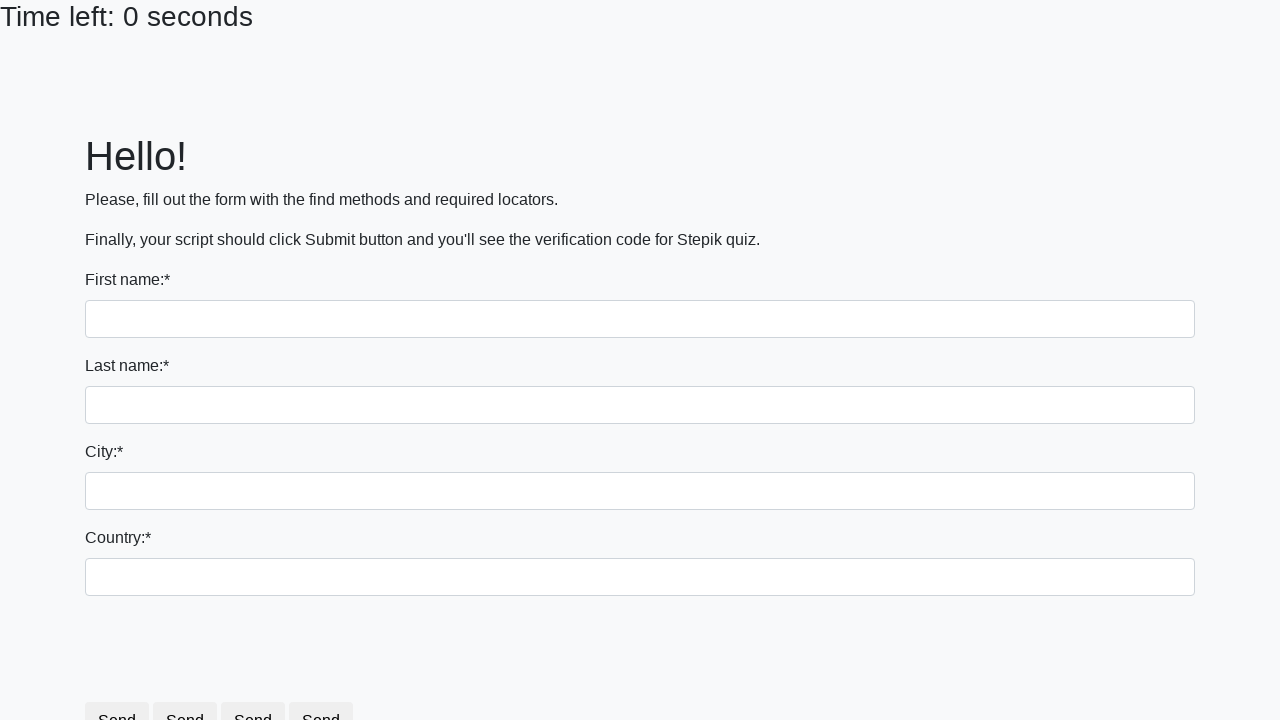